Tests prompt button by clicking it, entering a name in the prompt dialog, and verifying the result displays the entered text

Starting URL: https://demoqa.com

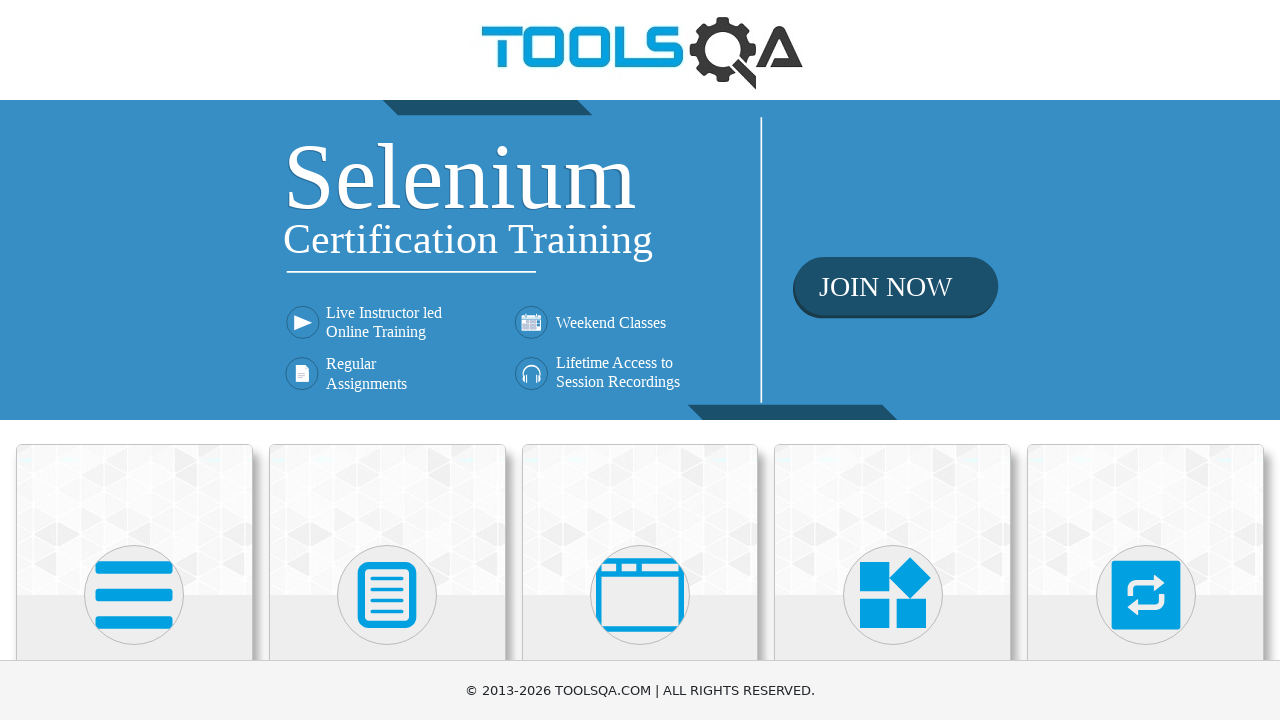

Clicked on 'Alerts, Frame & Windows' menu item at (640, 360) on internal:text="Alerts, Frame & Windows"i
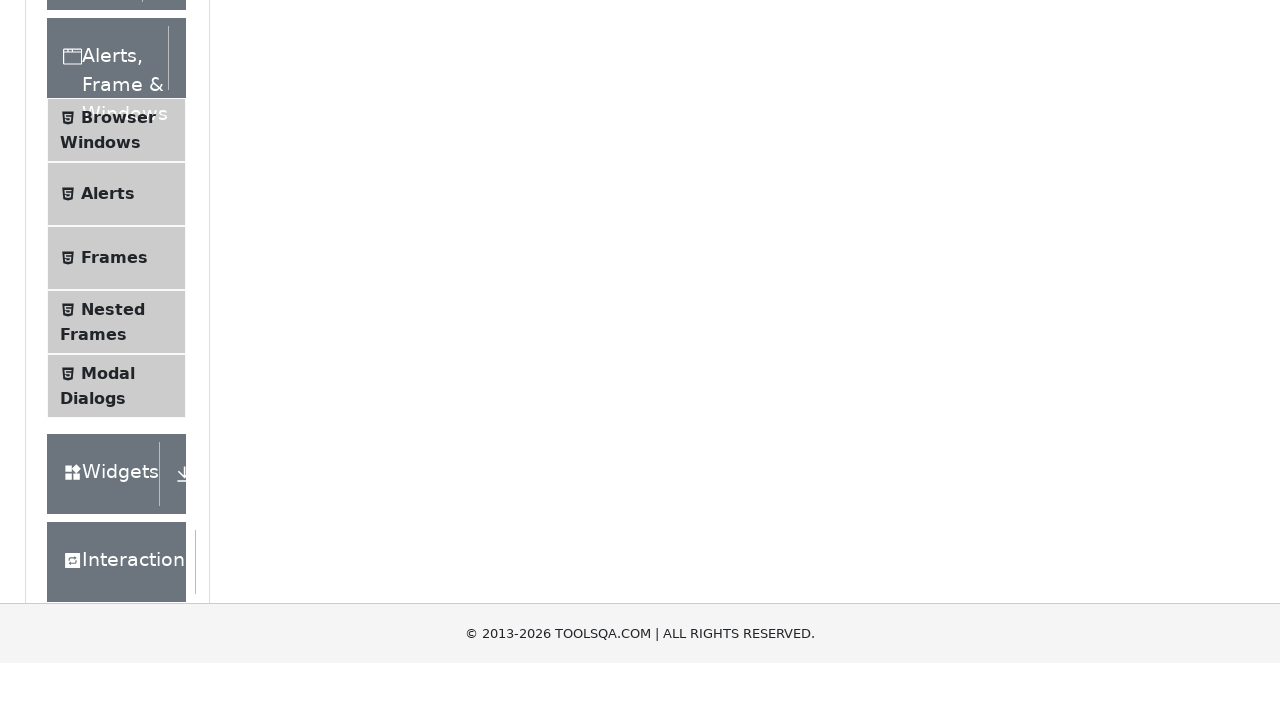

Clicked on 'Alerts' submenu item at (108, 501) on internal:text="Alerts"s
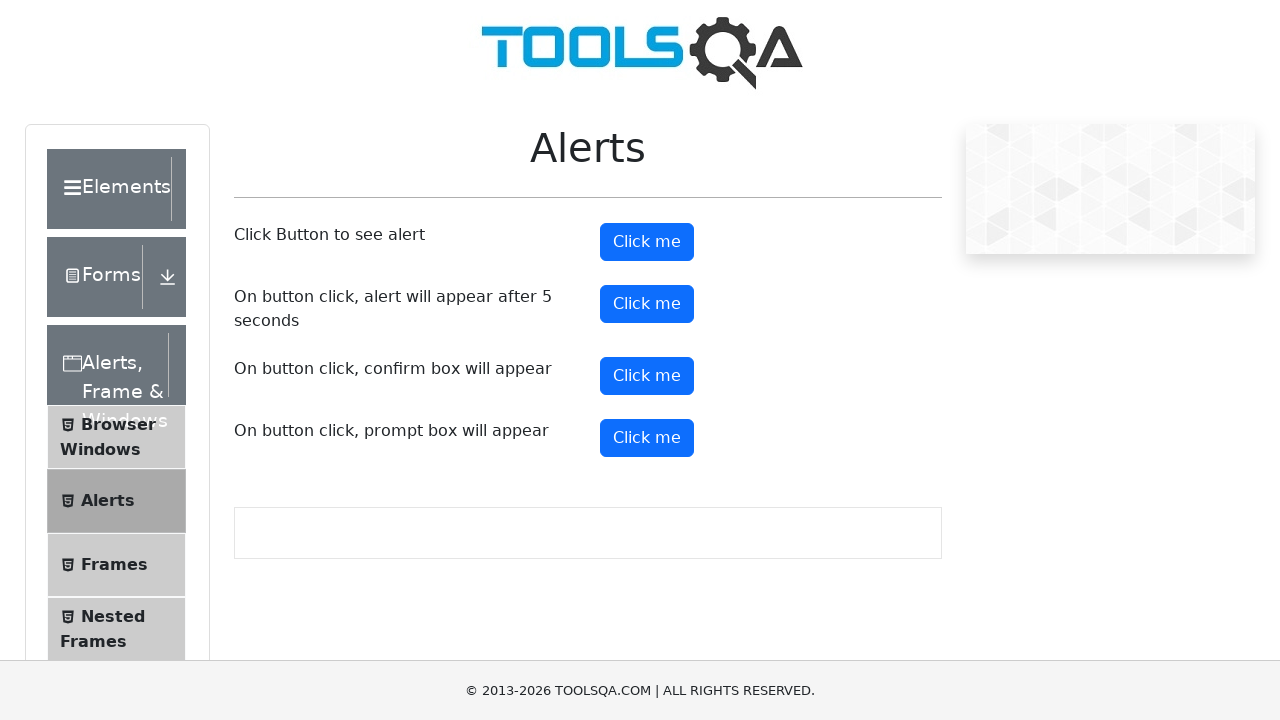

Set up dialog handler to accept prompt with name 'Ayush Pathania'
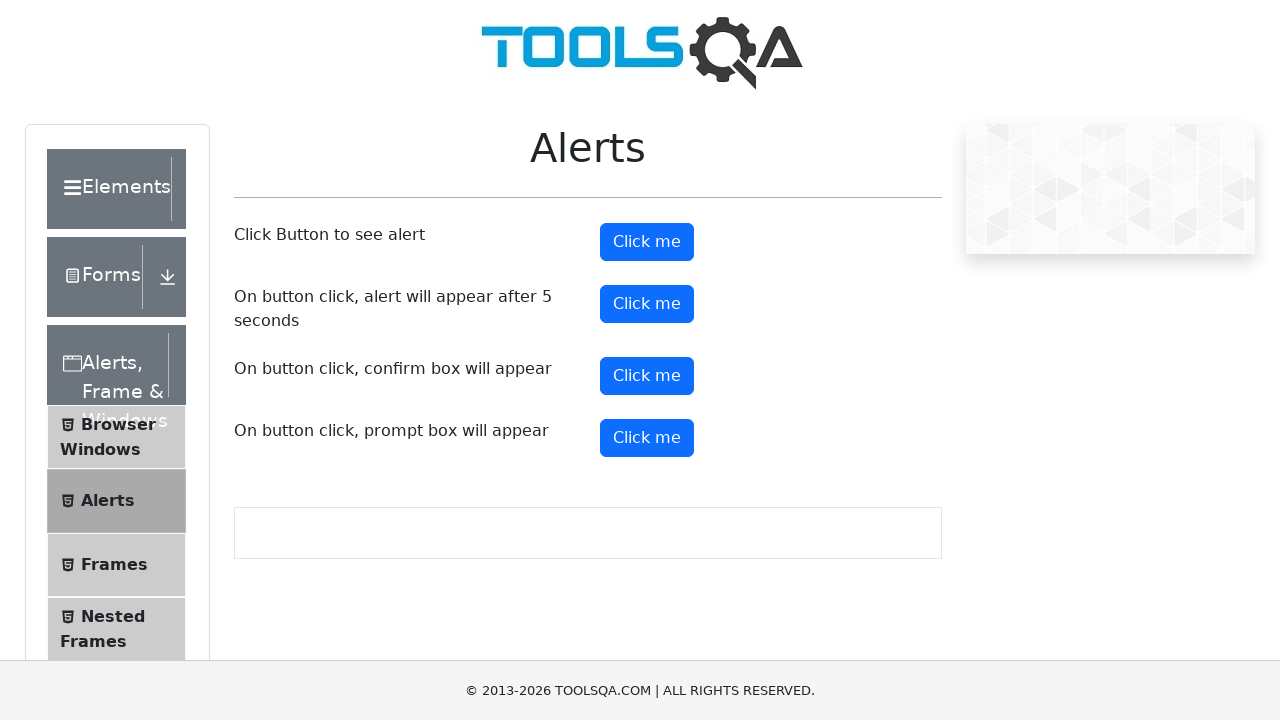

Clicked prompt button at (647, 438) on #promtButton
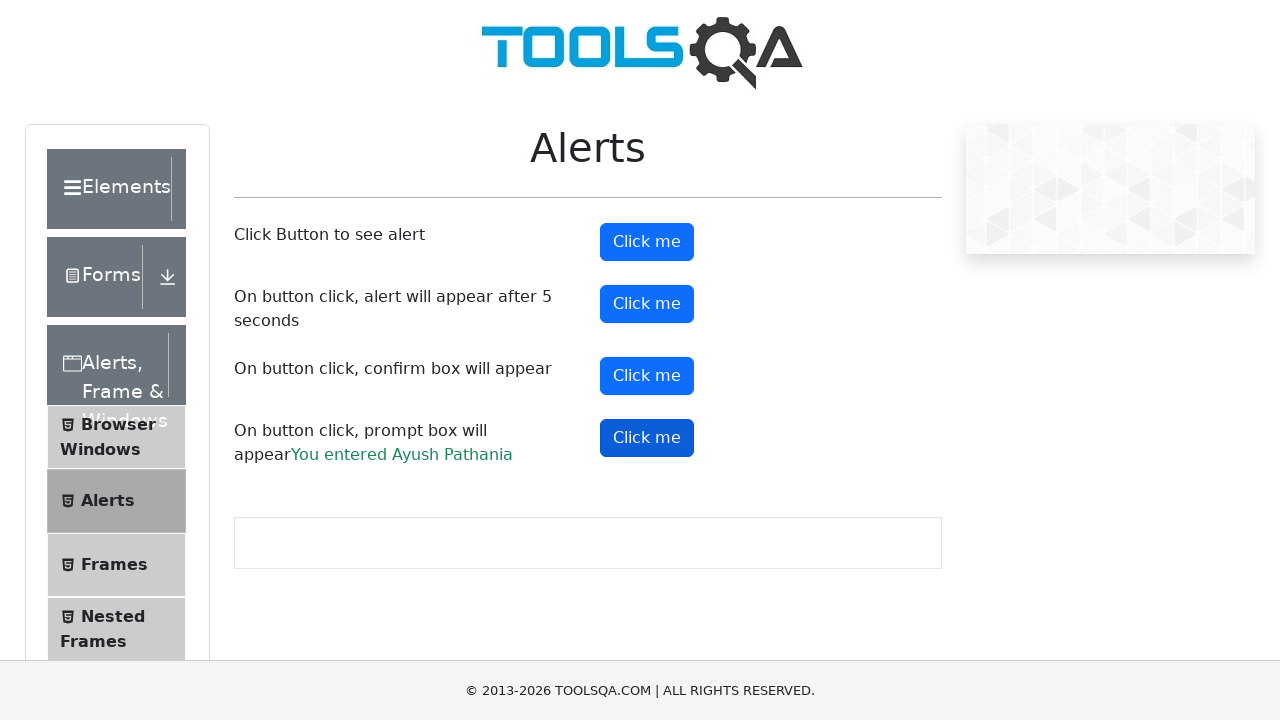

Prompt result element loaded and visible
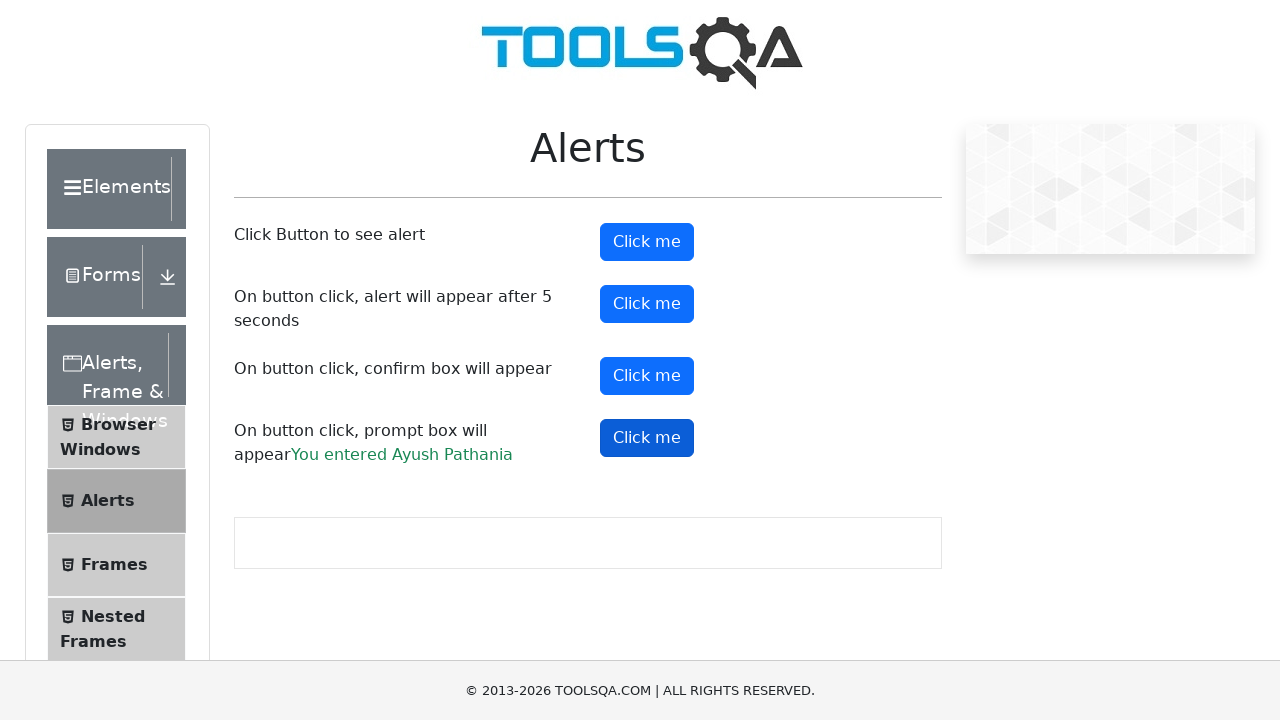

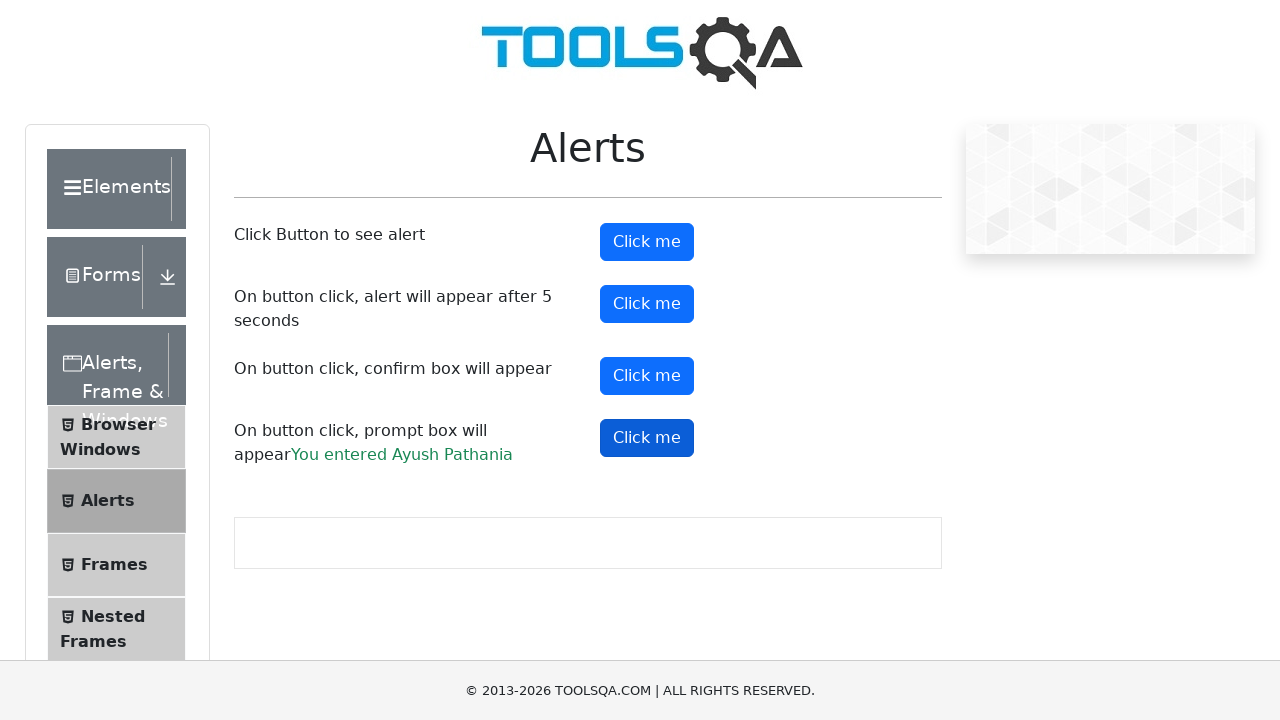